Tests window switching functionality by opening a new window, switching to it, closing it, and returning to the original window

Starting URL: https://the-internet.herokuapp.com/windows

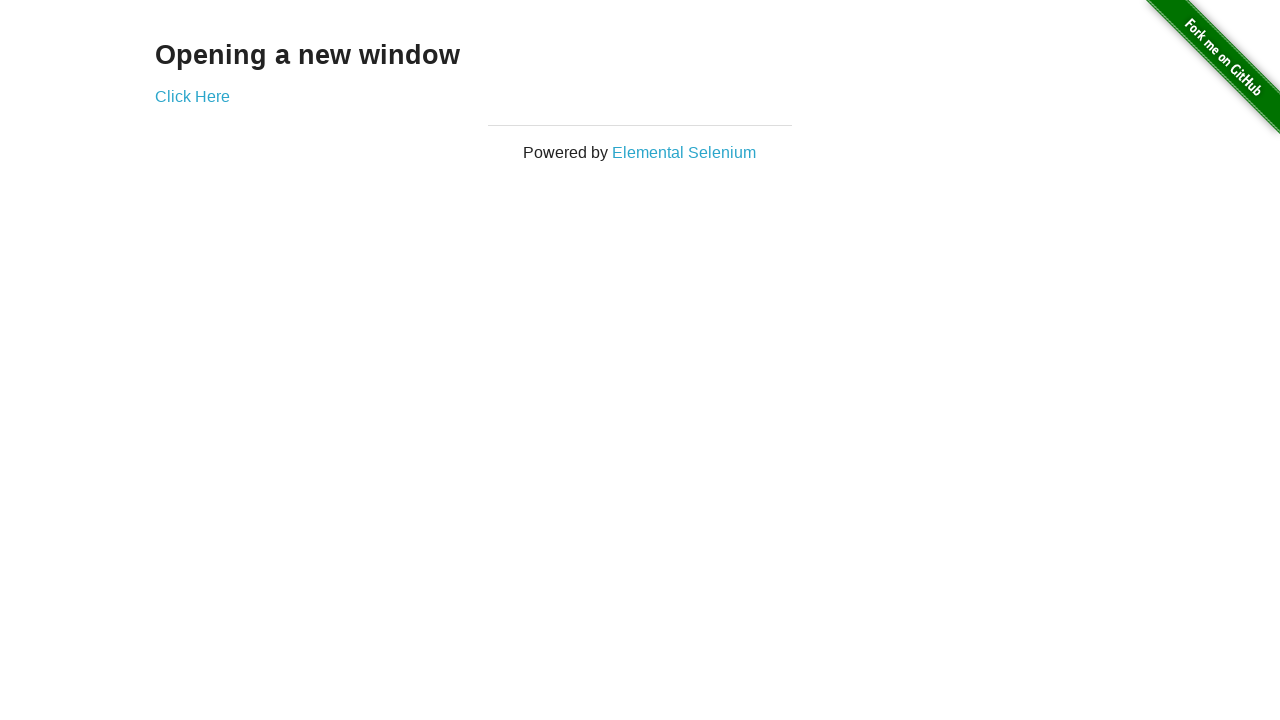

Navigated to window switching test page
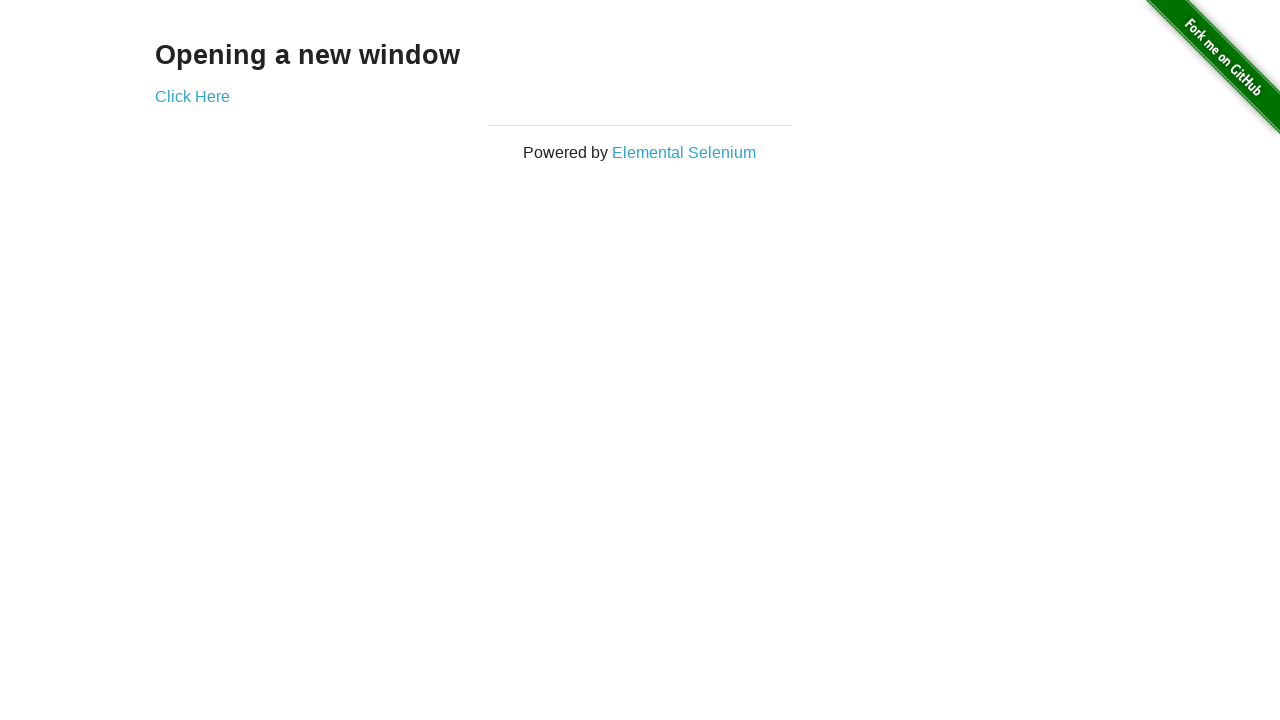

Clicked 'Click Here' link to open new window at (192, 96) on text=Click Here
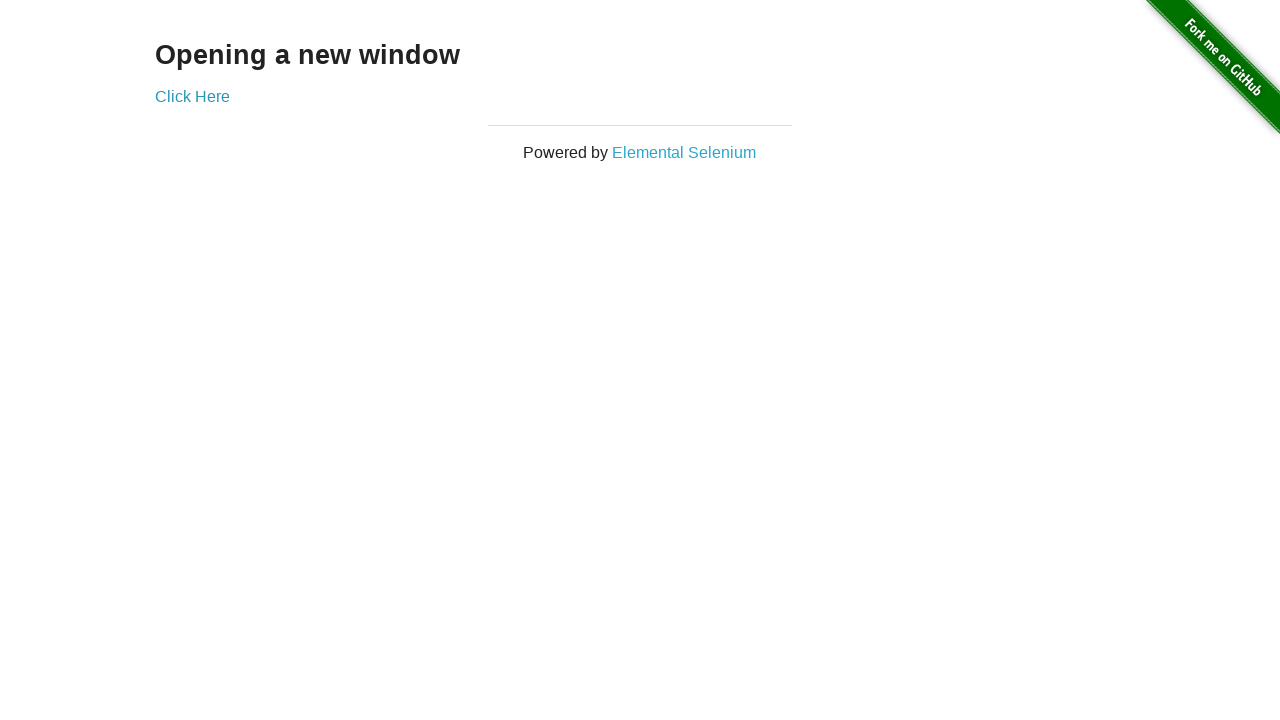

New window loaded successfully
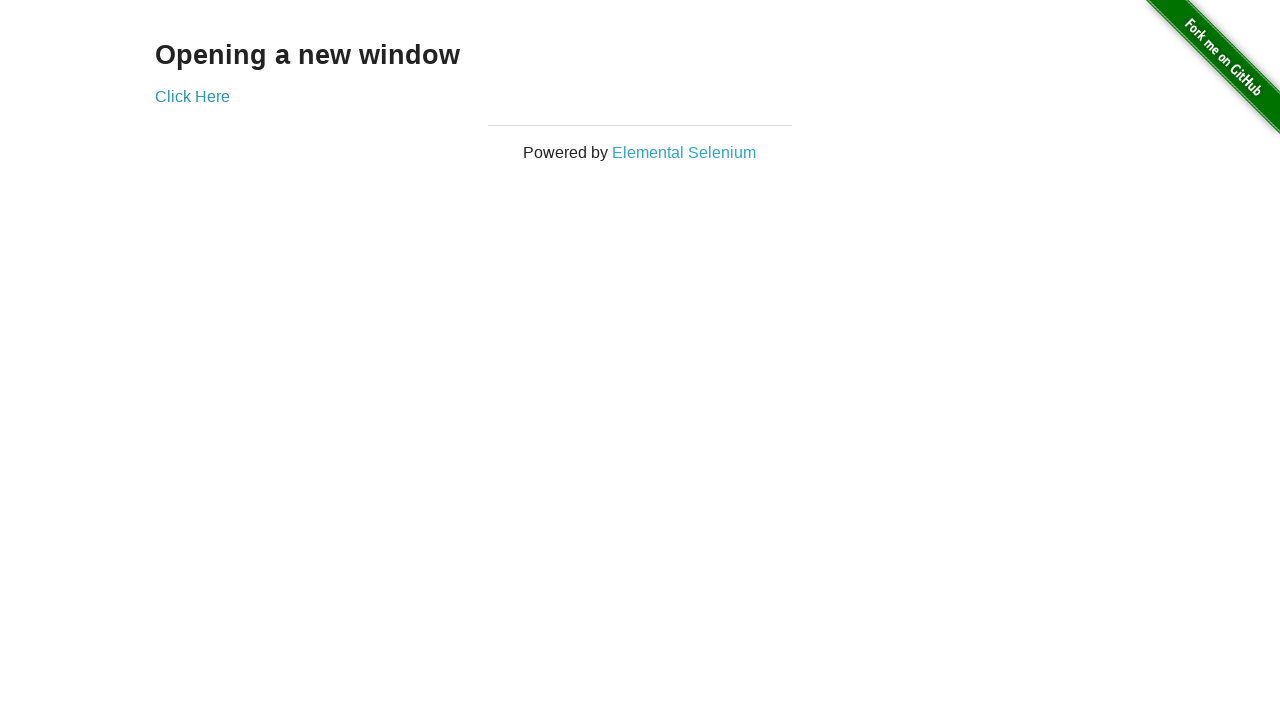

Verified new window contains 'New Window' heading
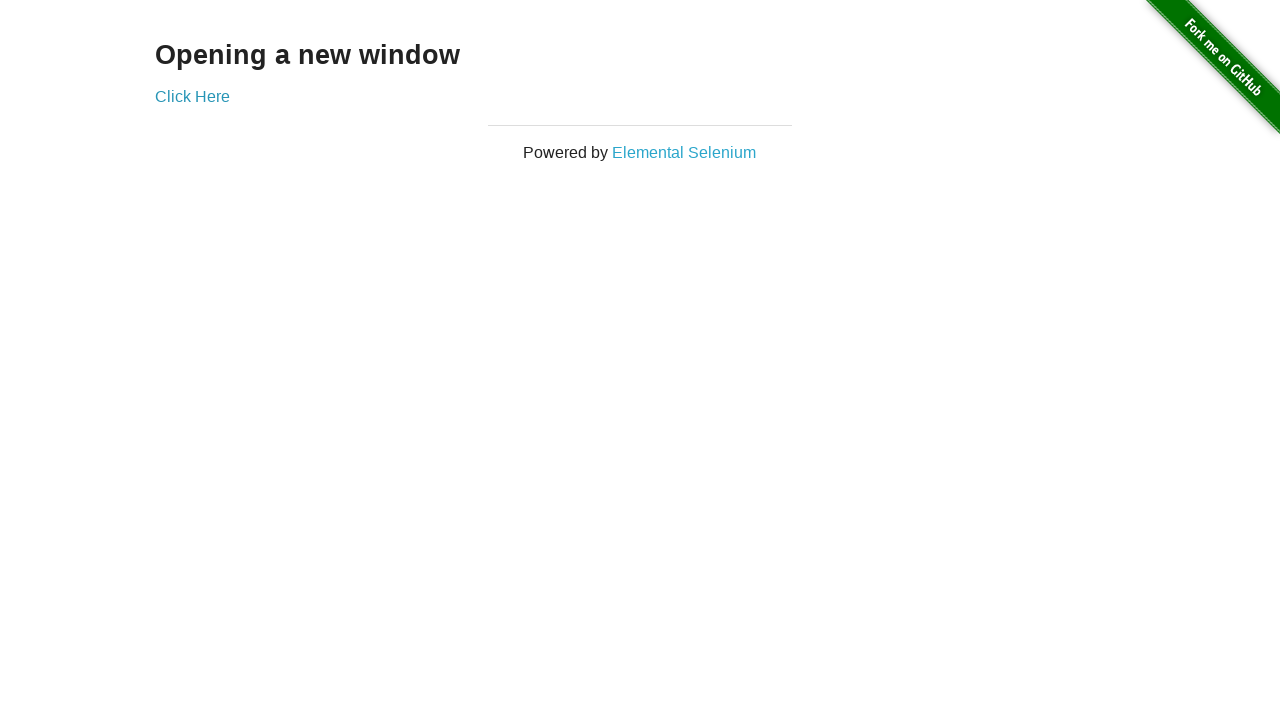

Closed the new window
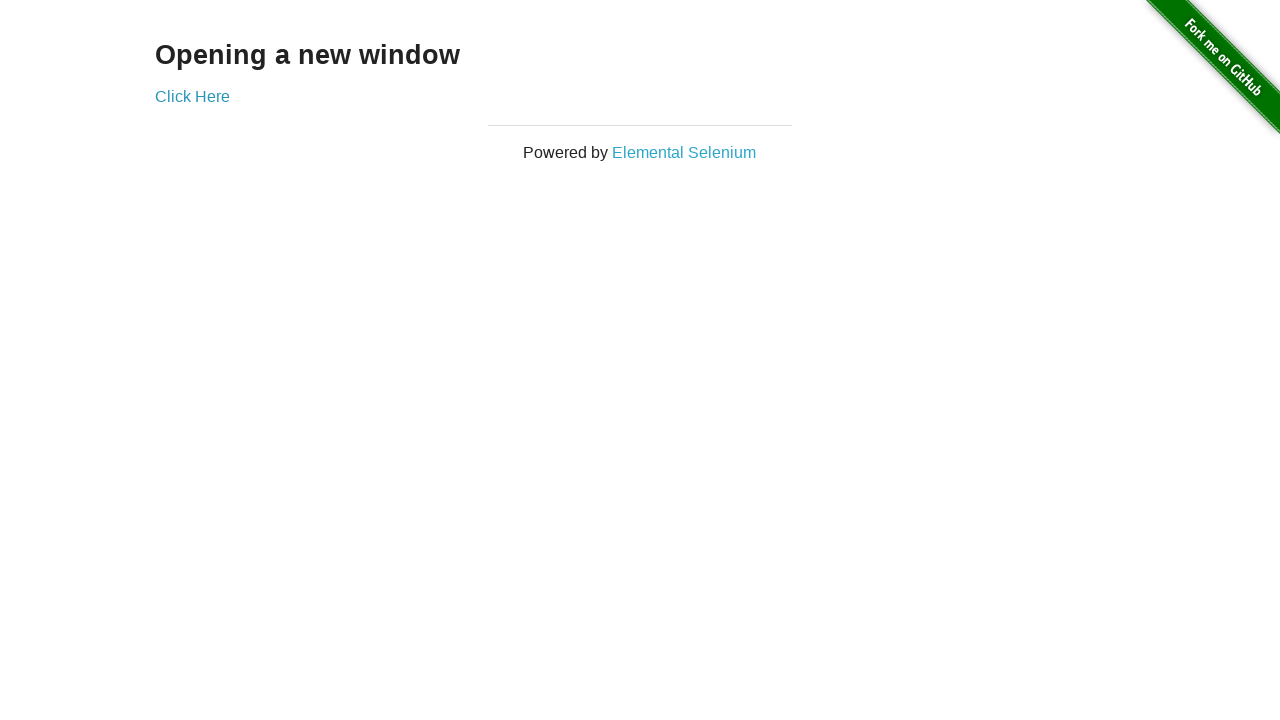

Verified return to original page with 'Opening a new window' heading
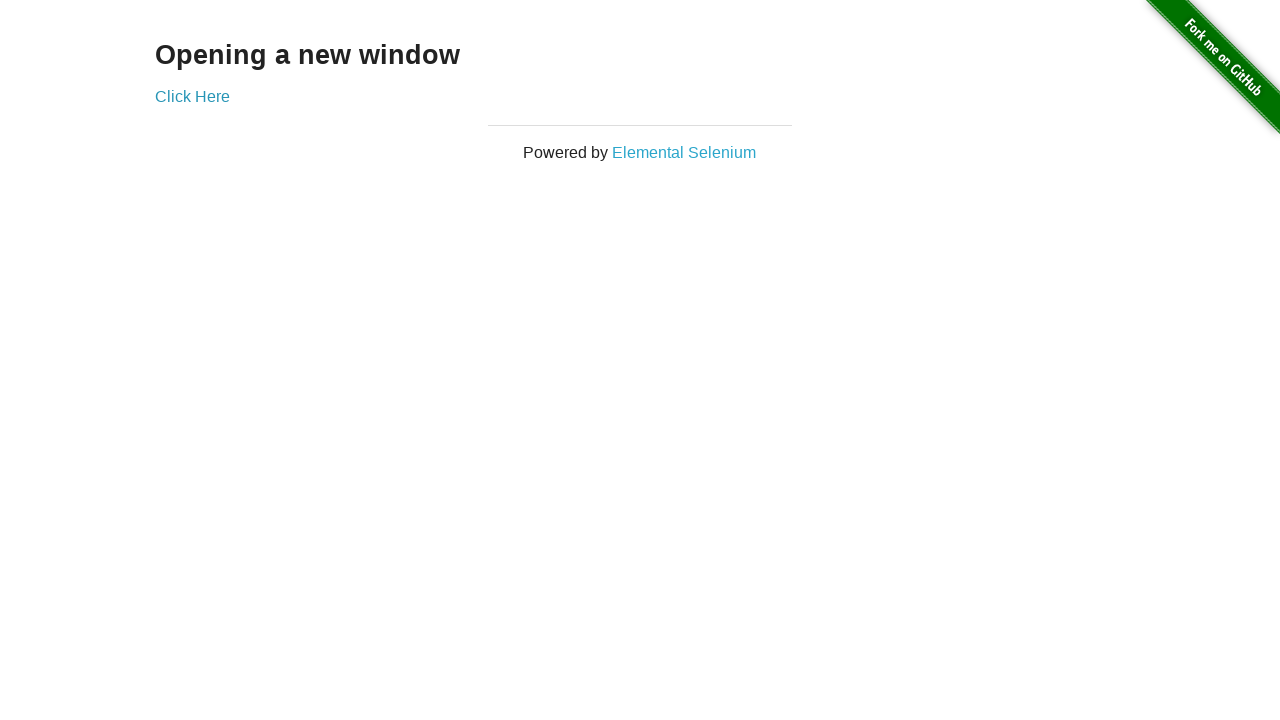

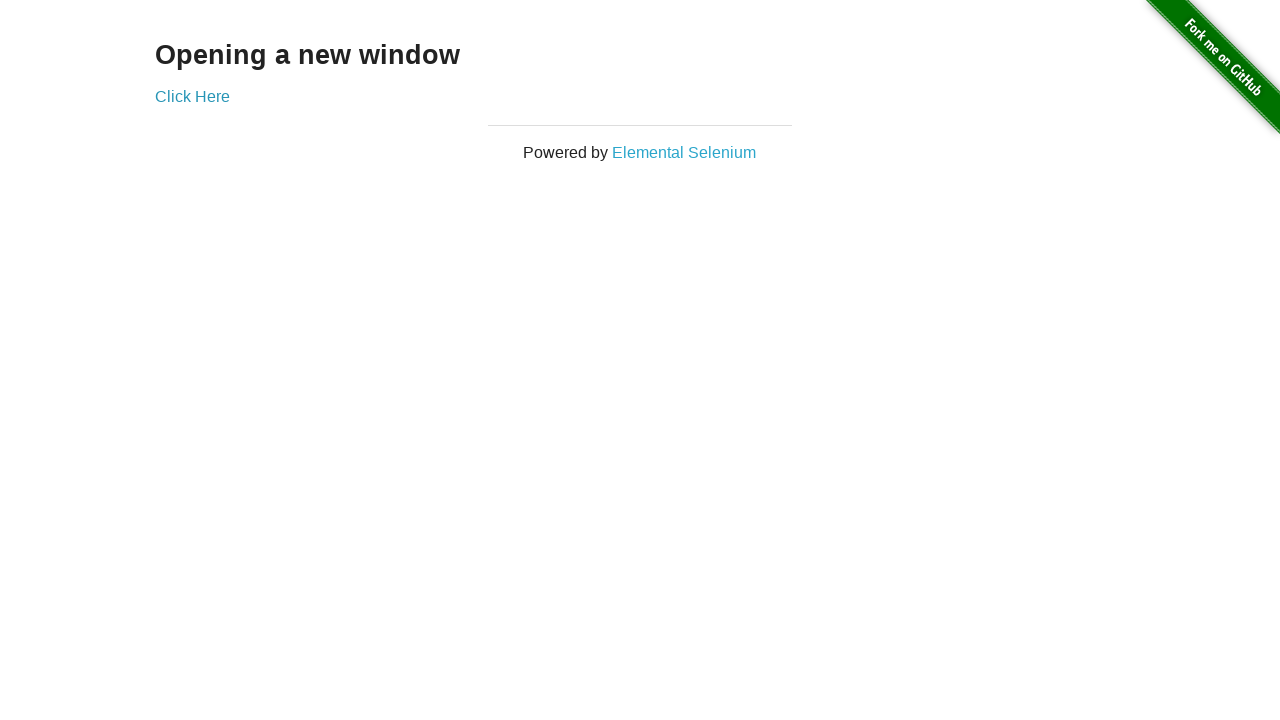